Tests radio button selection on a form by clicking the radio button with value 'Milk'

Starting URL: http://www.echoecho.com/htmlforms10.htm

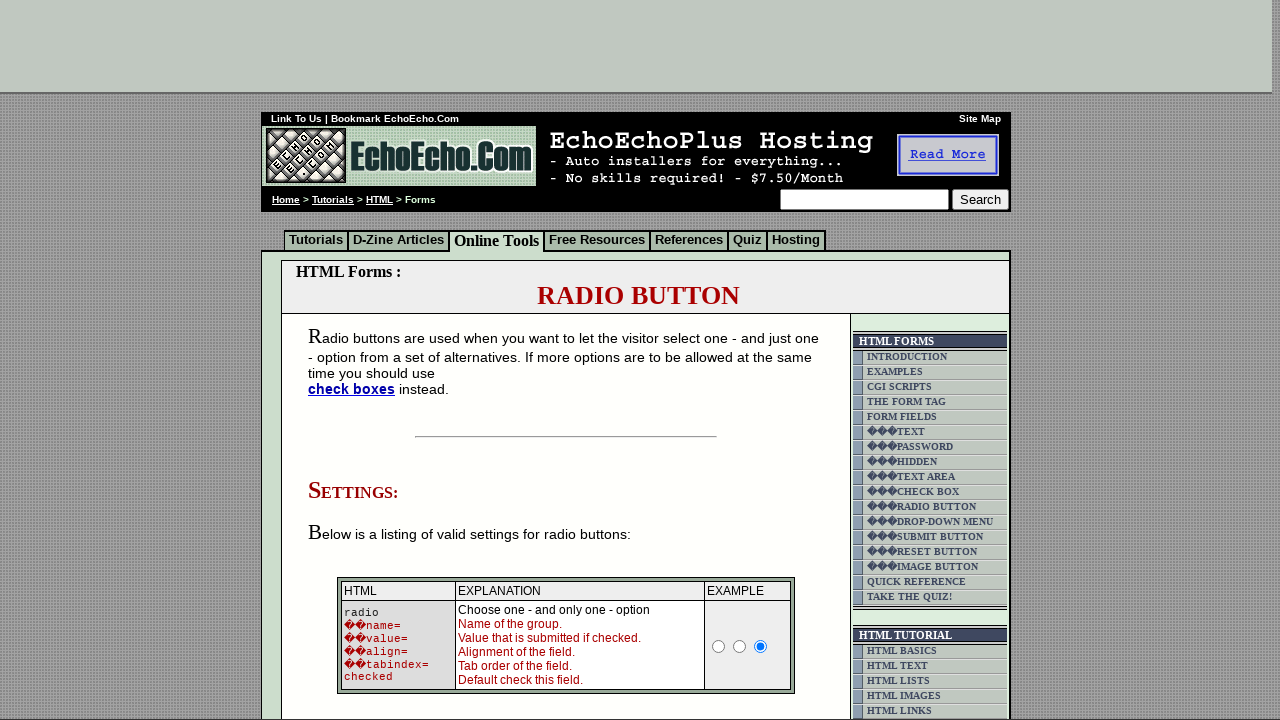

Clicked radio button with value 'Milk' at (356, 360) on input[value='Milk']
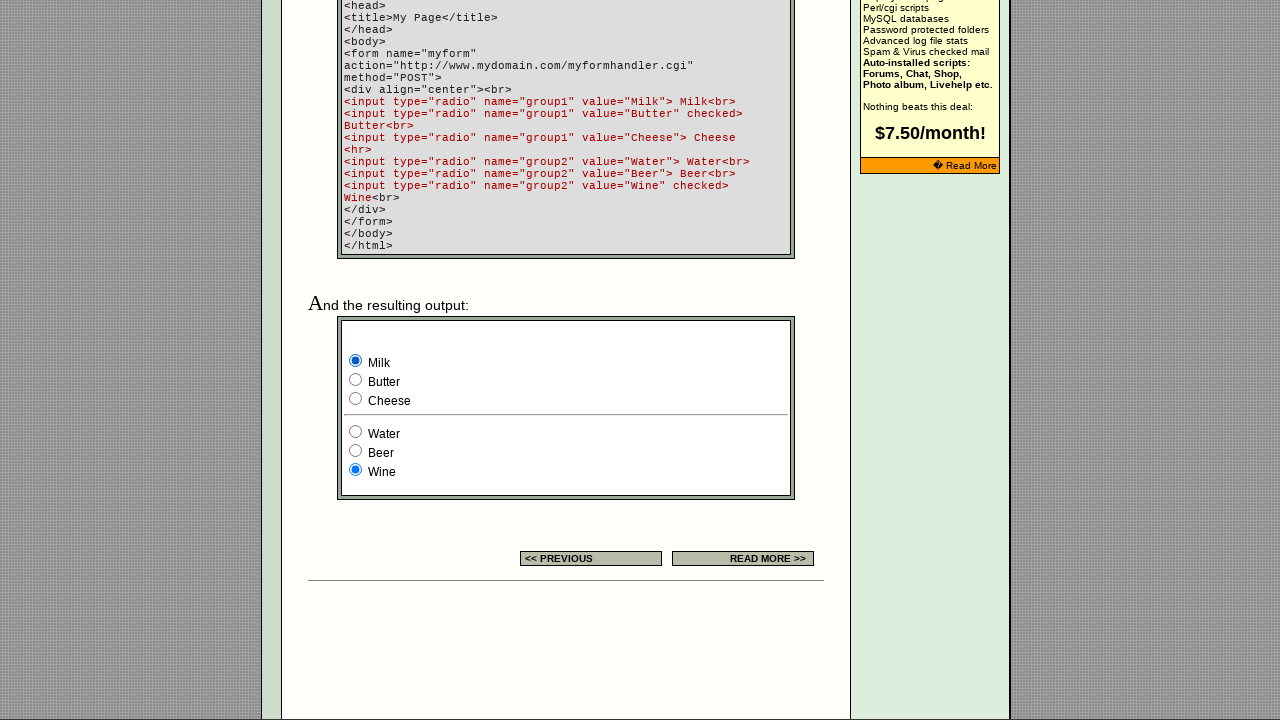

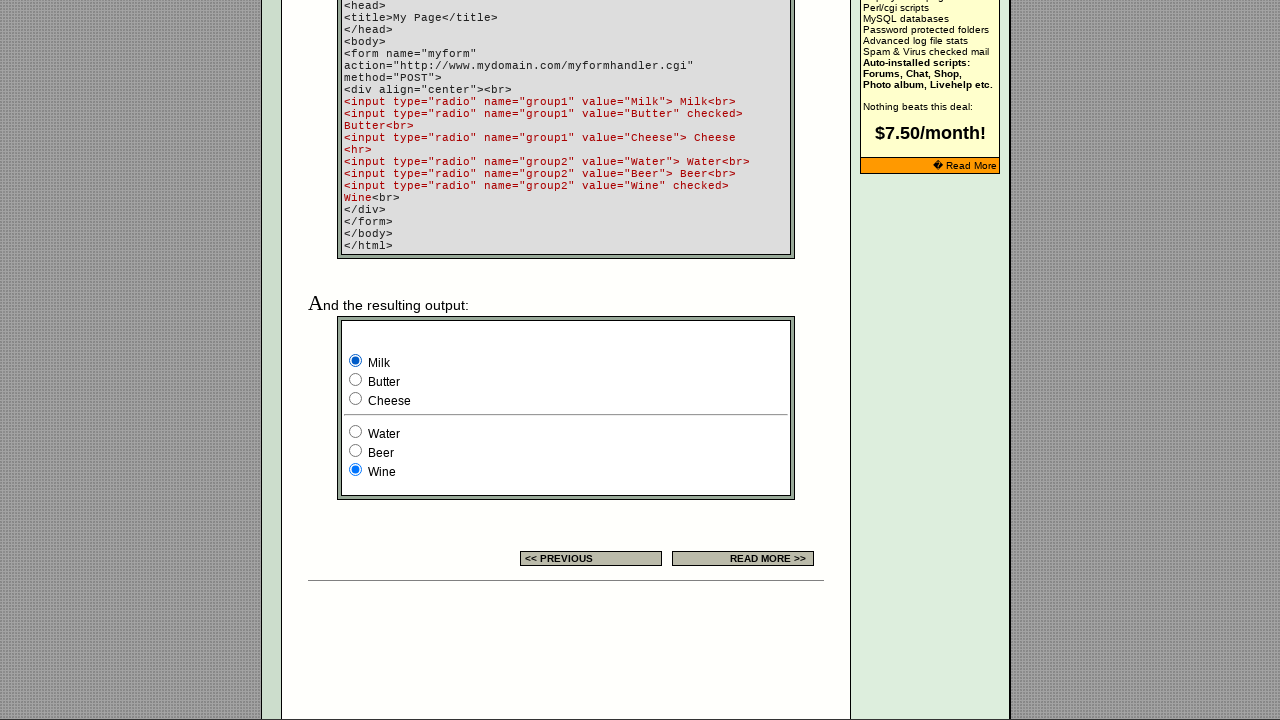